Tests triggering mouse events on a range input slider by dragging it to a new position

Starting URL: https://example.cypress.io/commands/actions

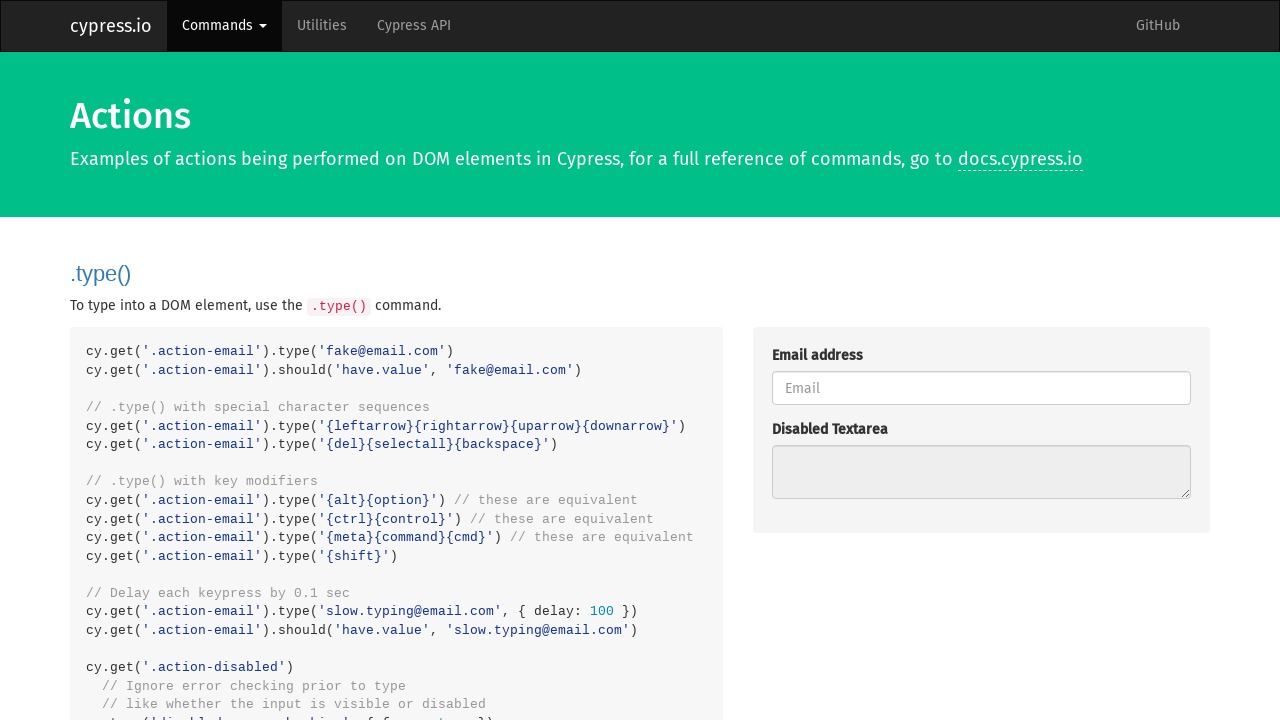

Located the range input slider element
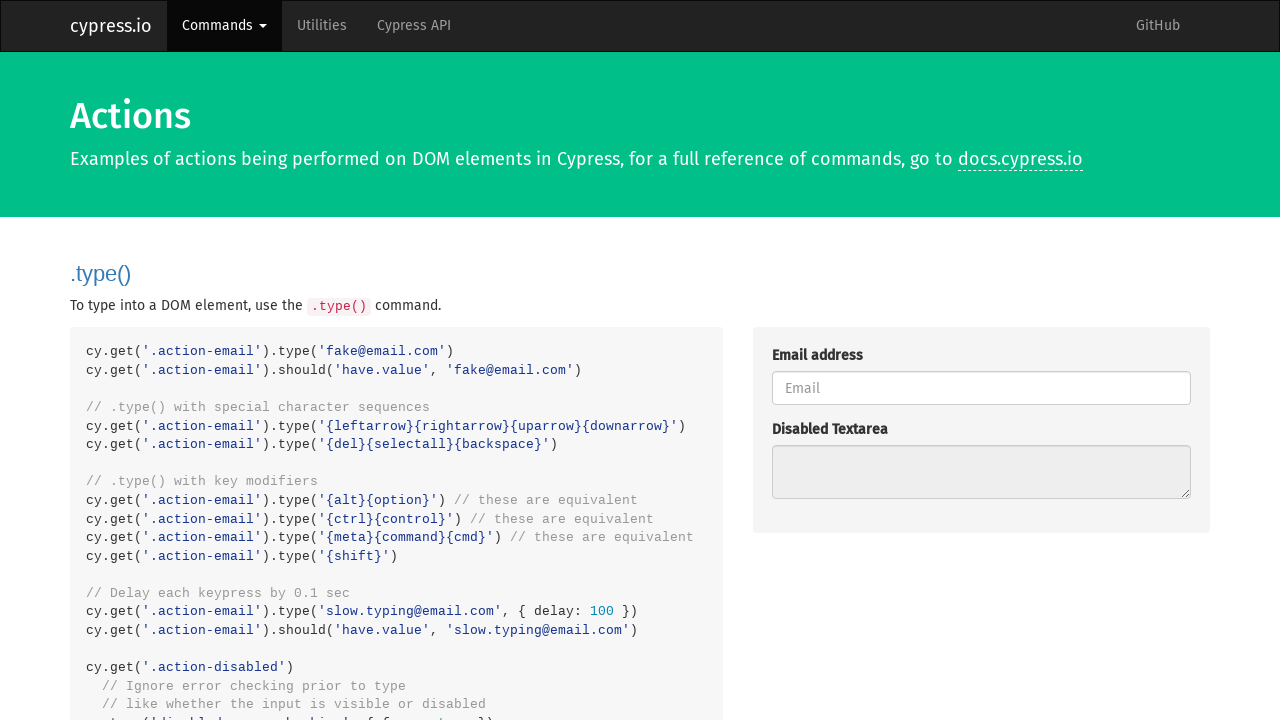

Evaluated range slider width: 419.5px
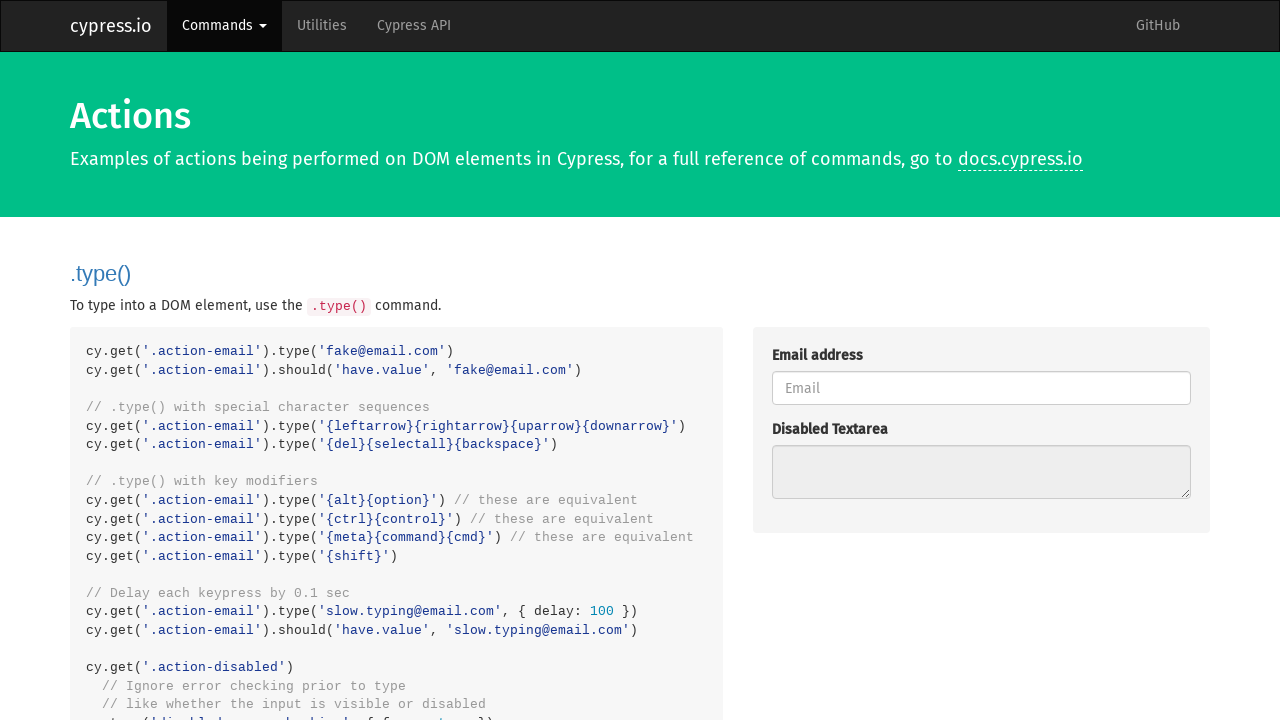

Hovered at the start position of the range slider at (772, 440) on .trigger-input-range
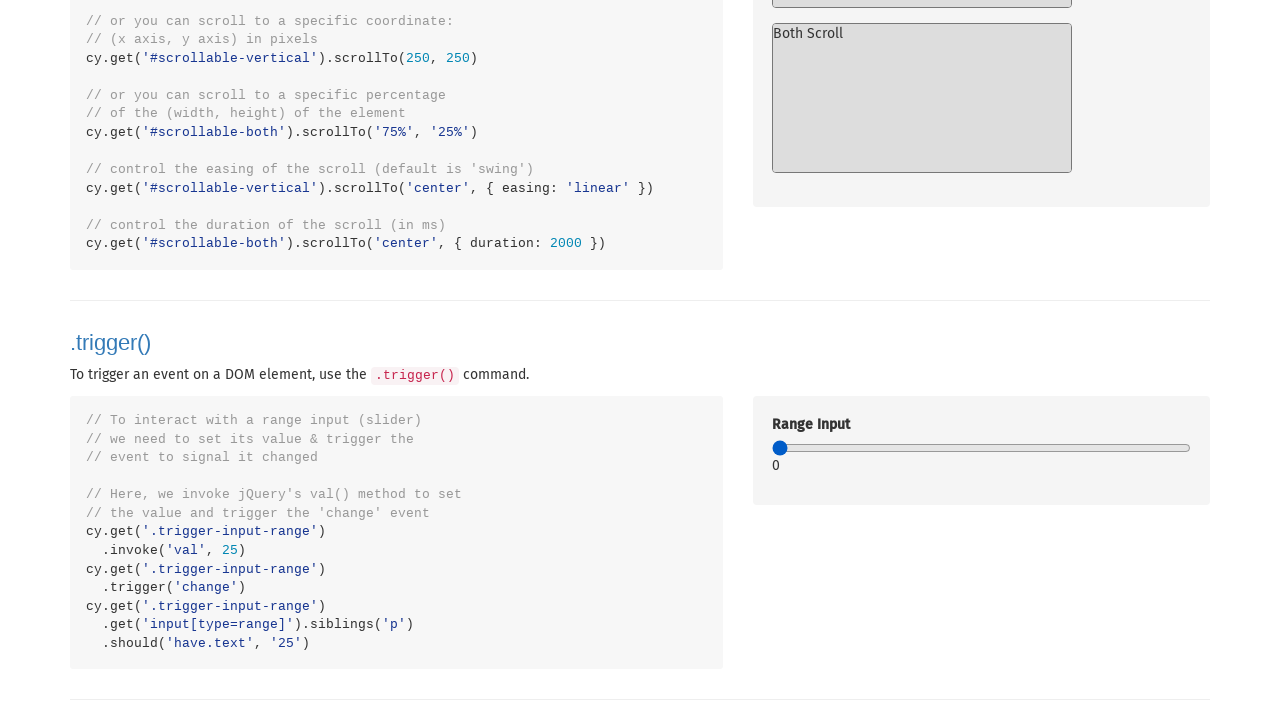

Pressed mouse button down on the range slider at (772, 440)
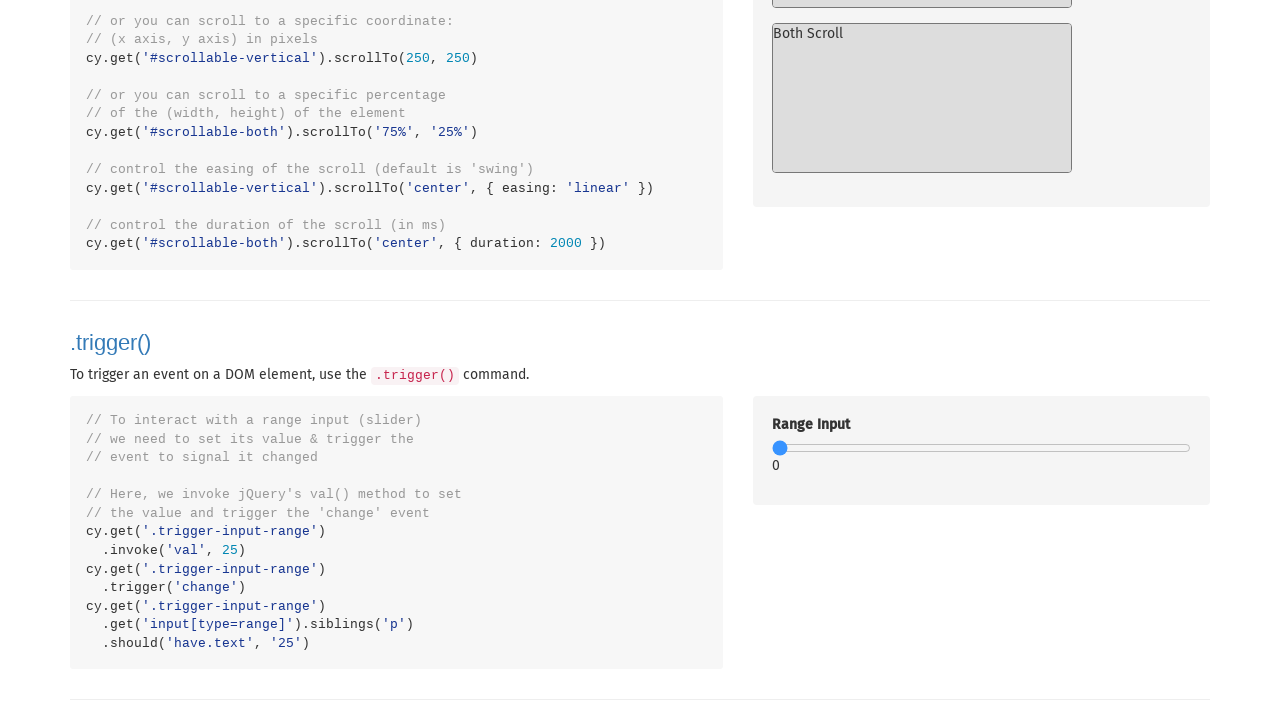

Dragged range slider to 25% position (104px) at (876, 440) on .trigger-input-range
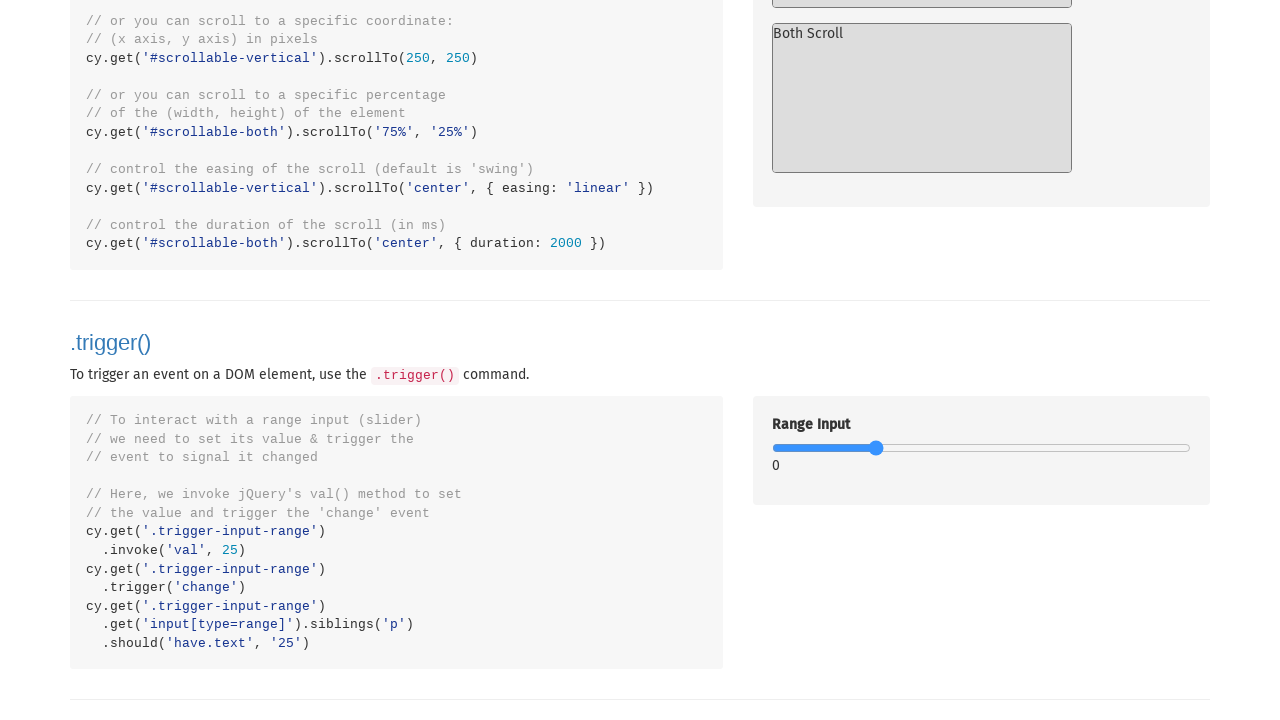

Released mouse button to complete range slider drag at (876, 440)
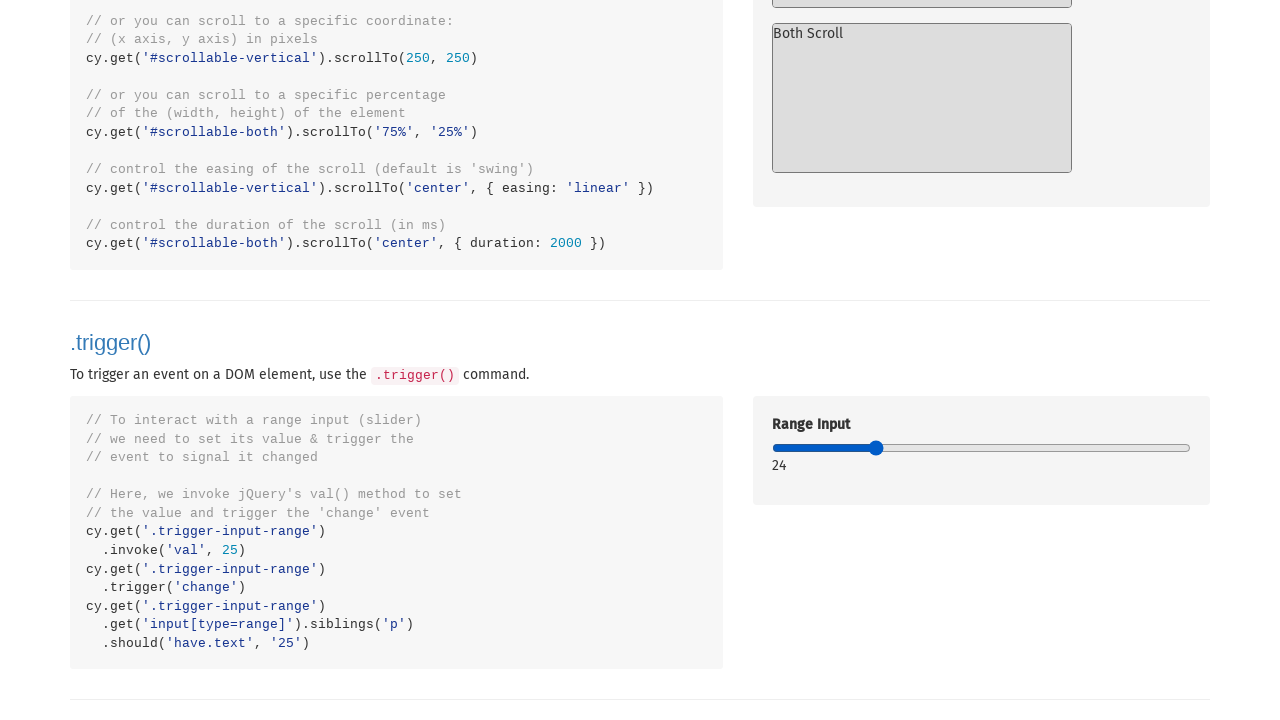

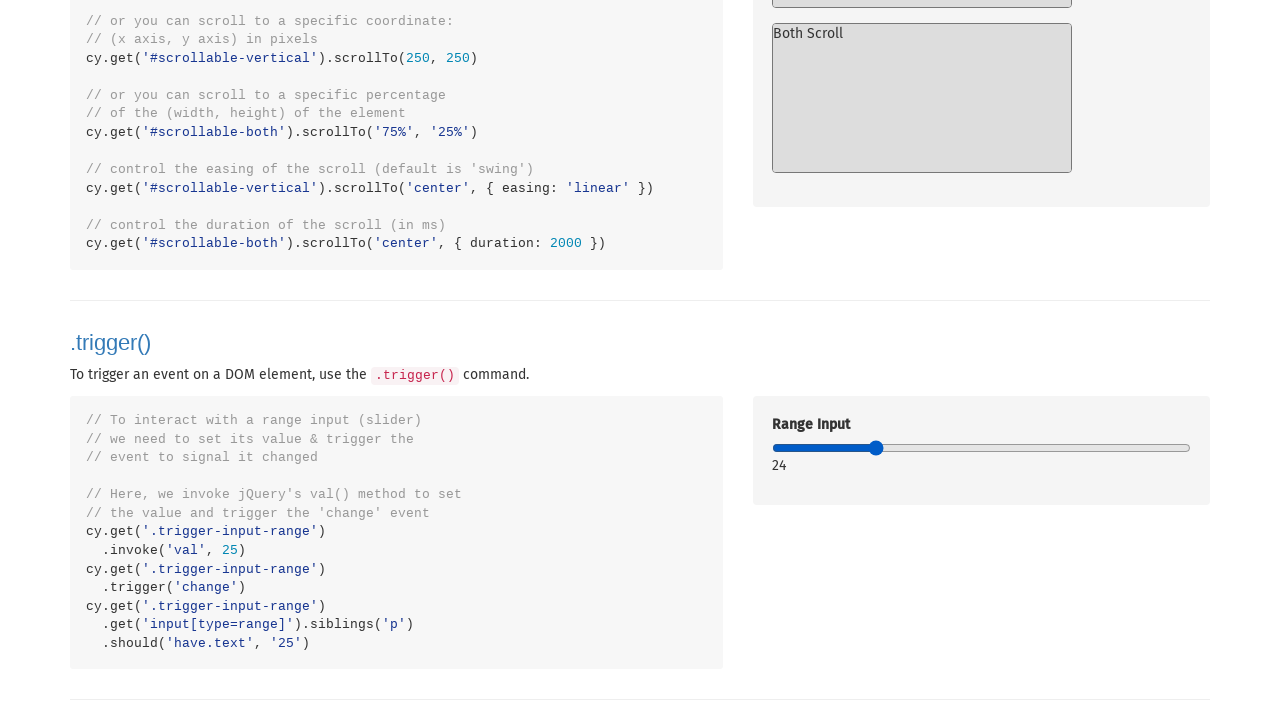